Tests JavaScript alert handling by clicking a button that triggers an alert, then accepting the alert dialog.

Starting URL: https://demo.automationtesting.in/Alerts.html

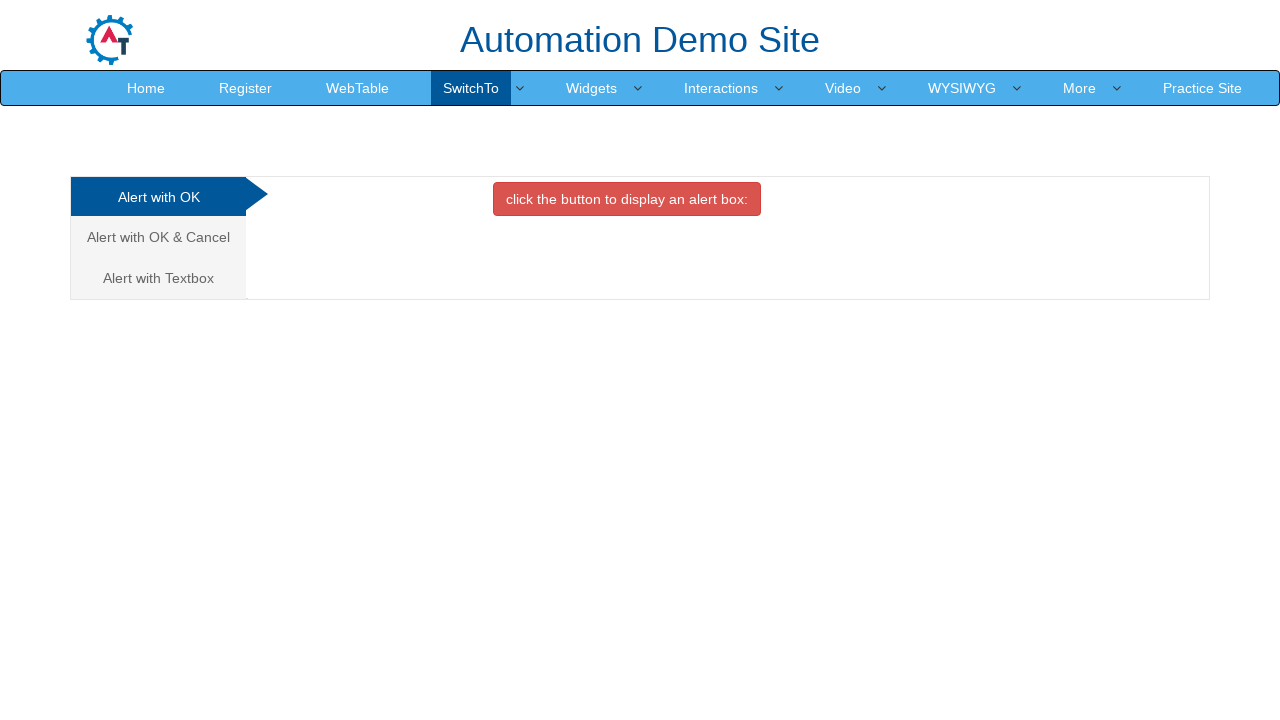

Set viewport size to 1920x1080
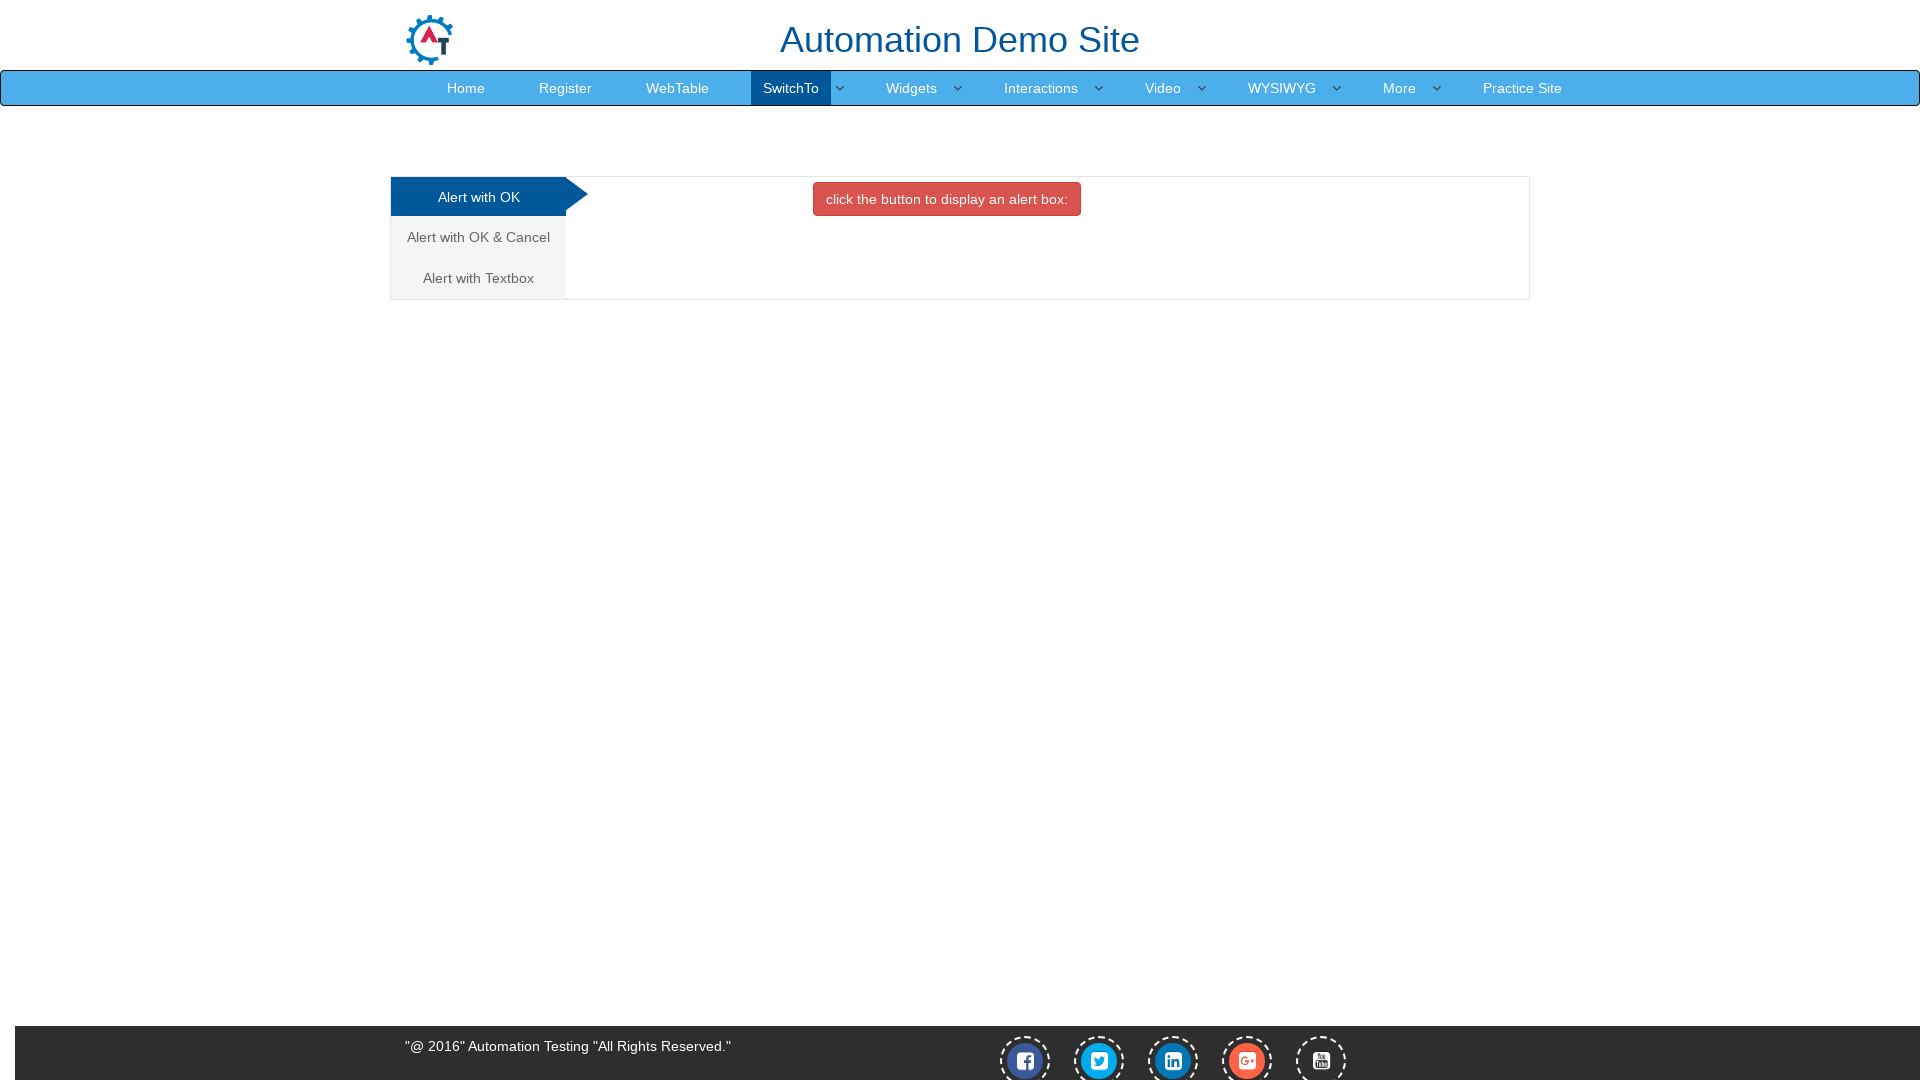

Clicked button to trigger alert dialog at (947, 199) on xpath=/html/body/div[1]/div/div/div/div[2]/div[1]/button
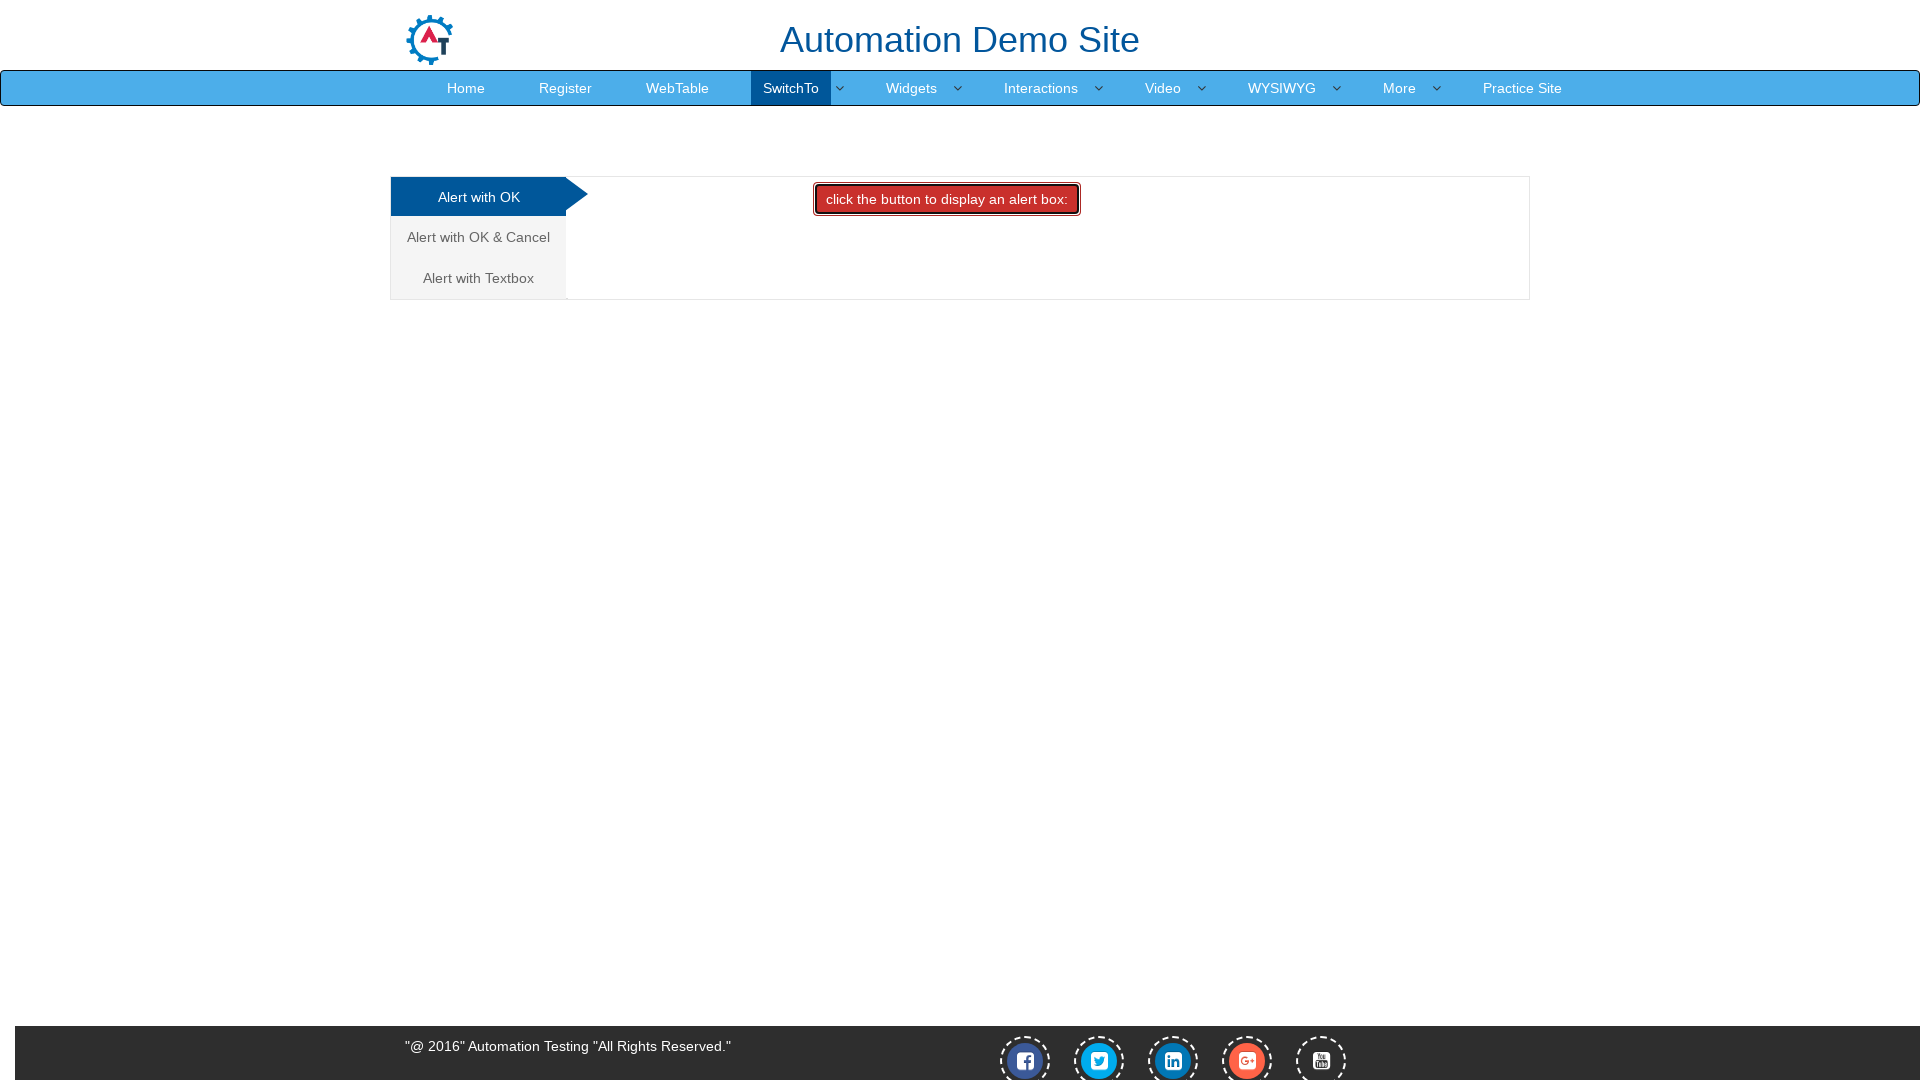

Set up dialog handler to accept alerts
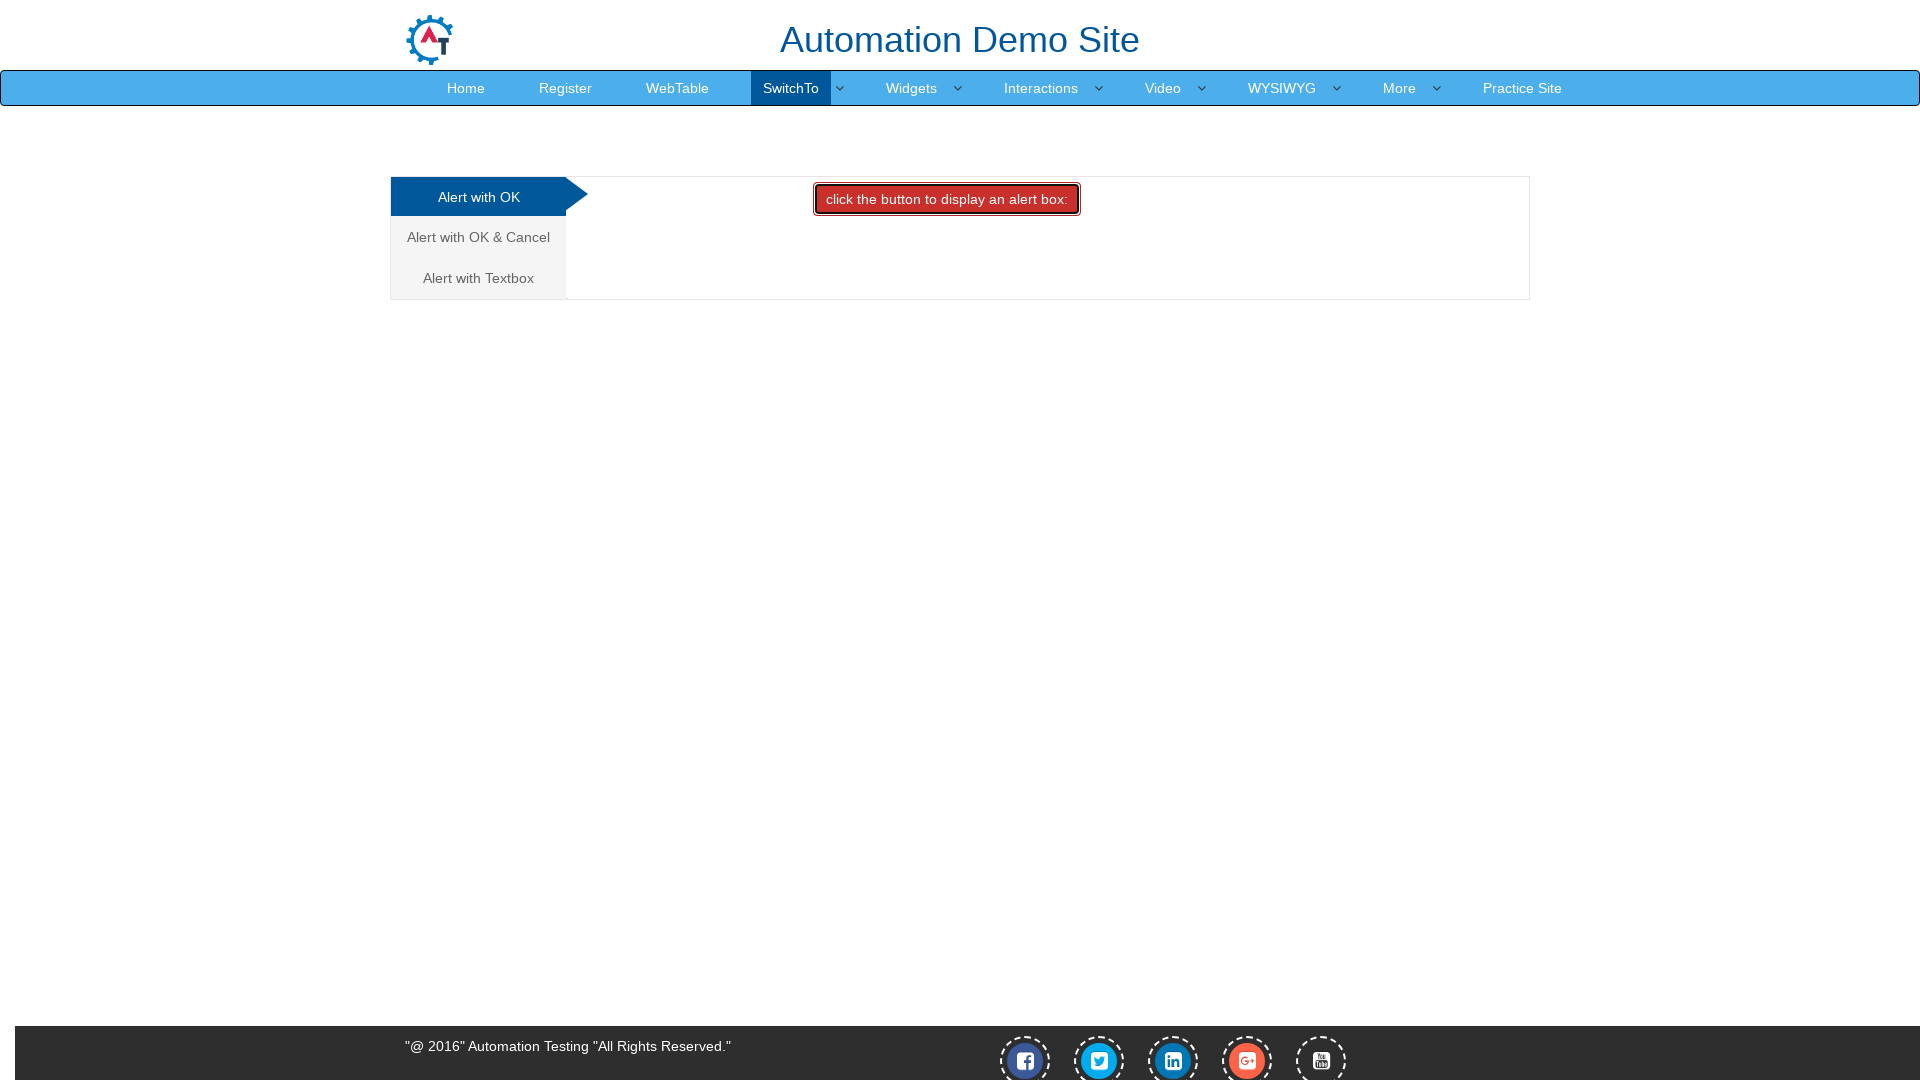

Registered custom dialog handler function
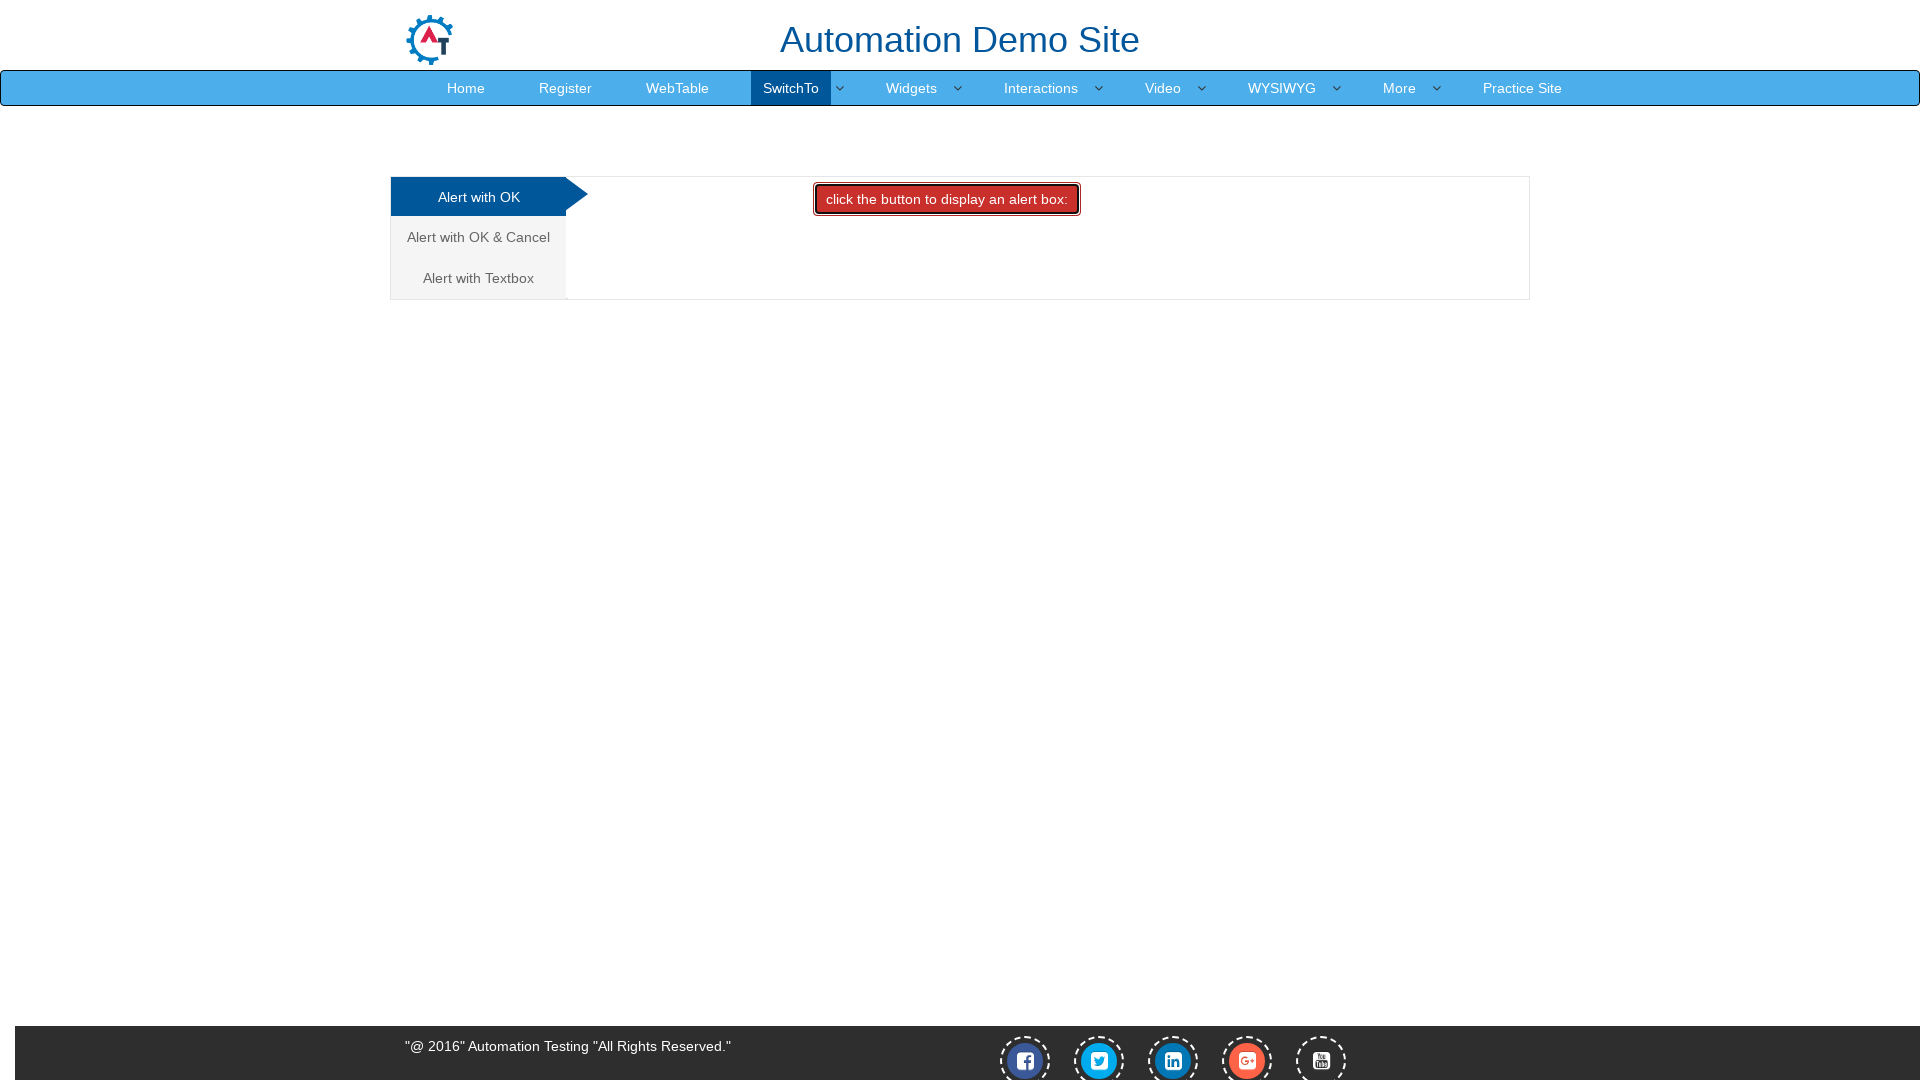

Clicked button again to trigger alert and test dialog handler at (947, 199) on xpath=/html/body/div[1]/div/div/div/div[2]/div[1]/button
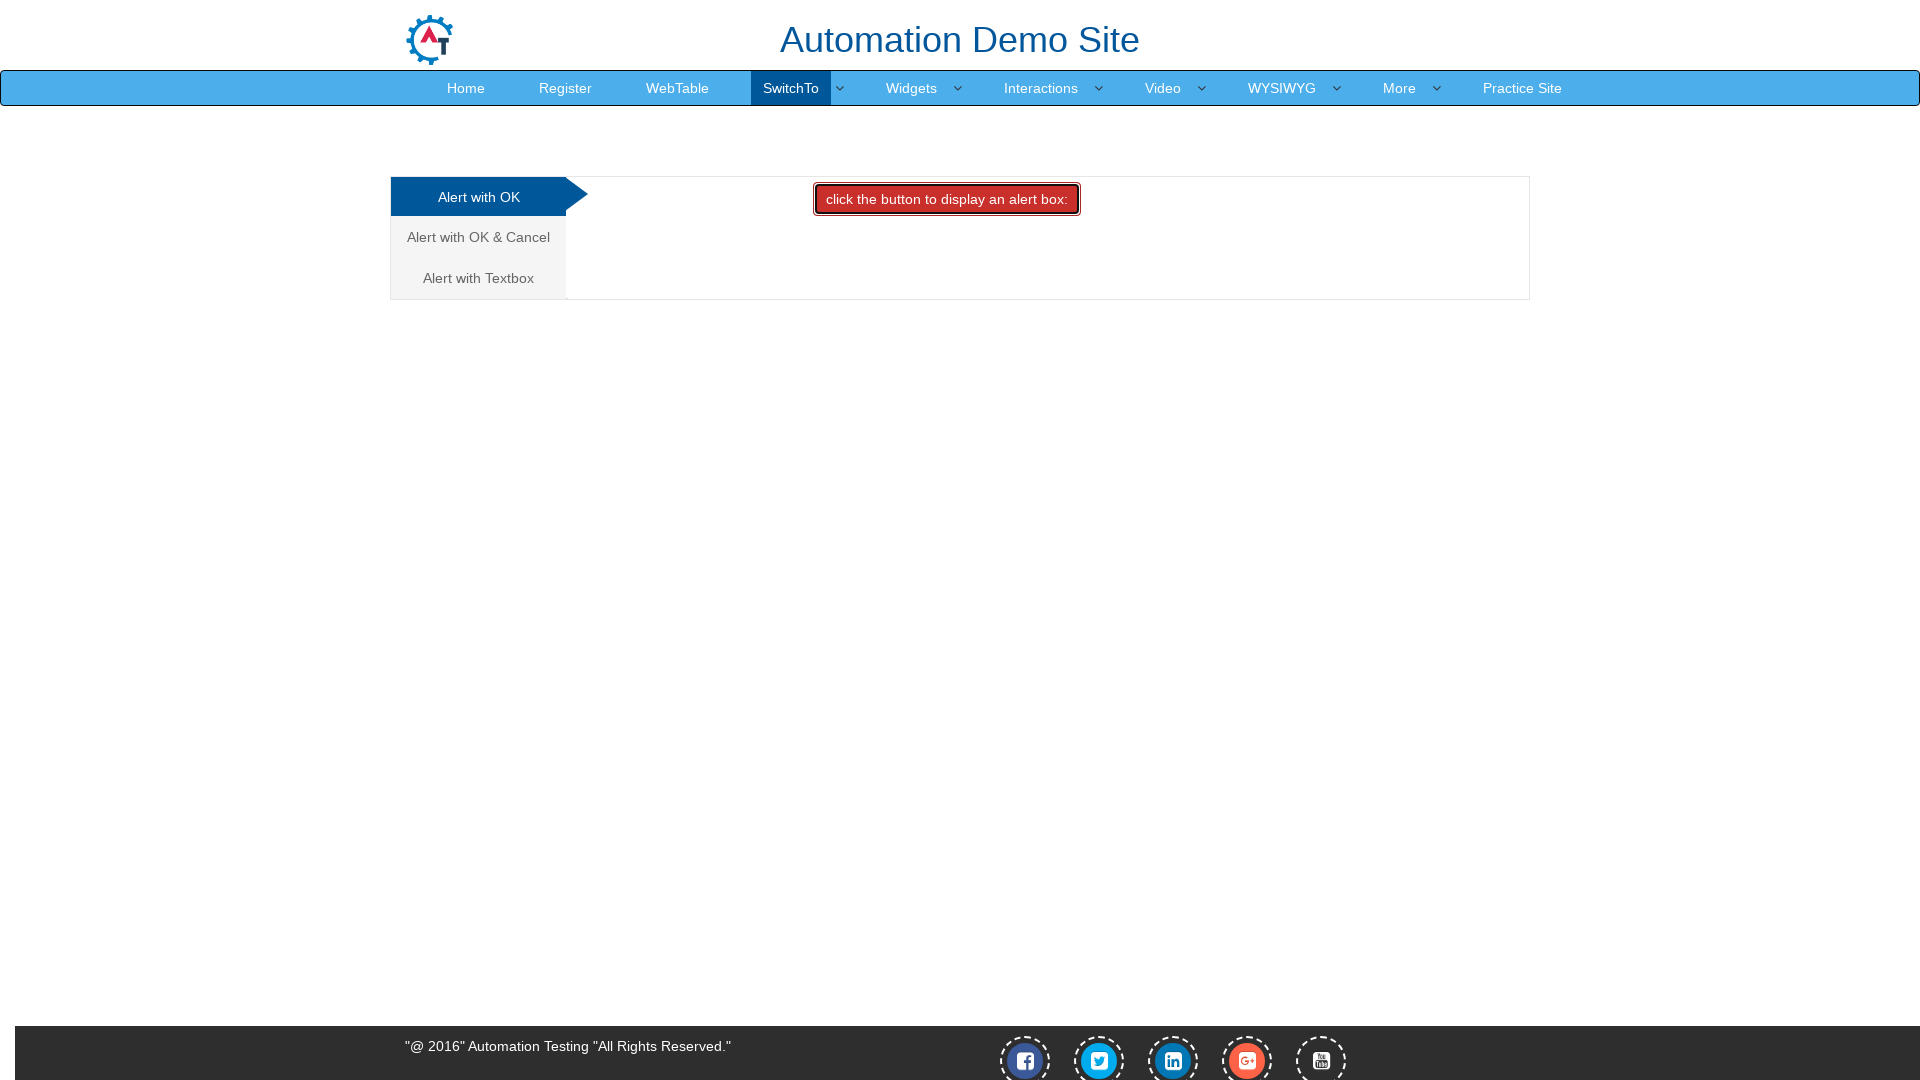

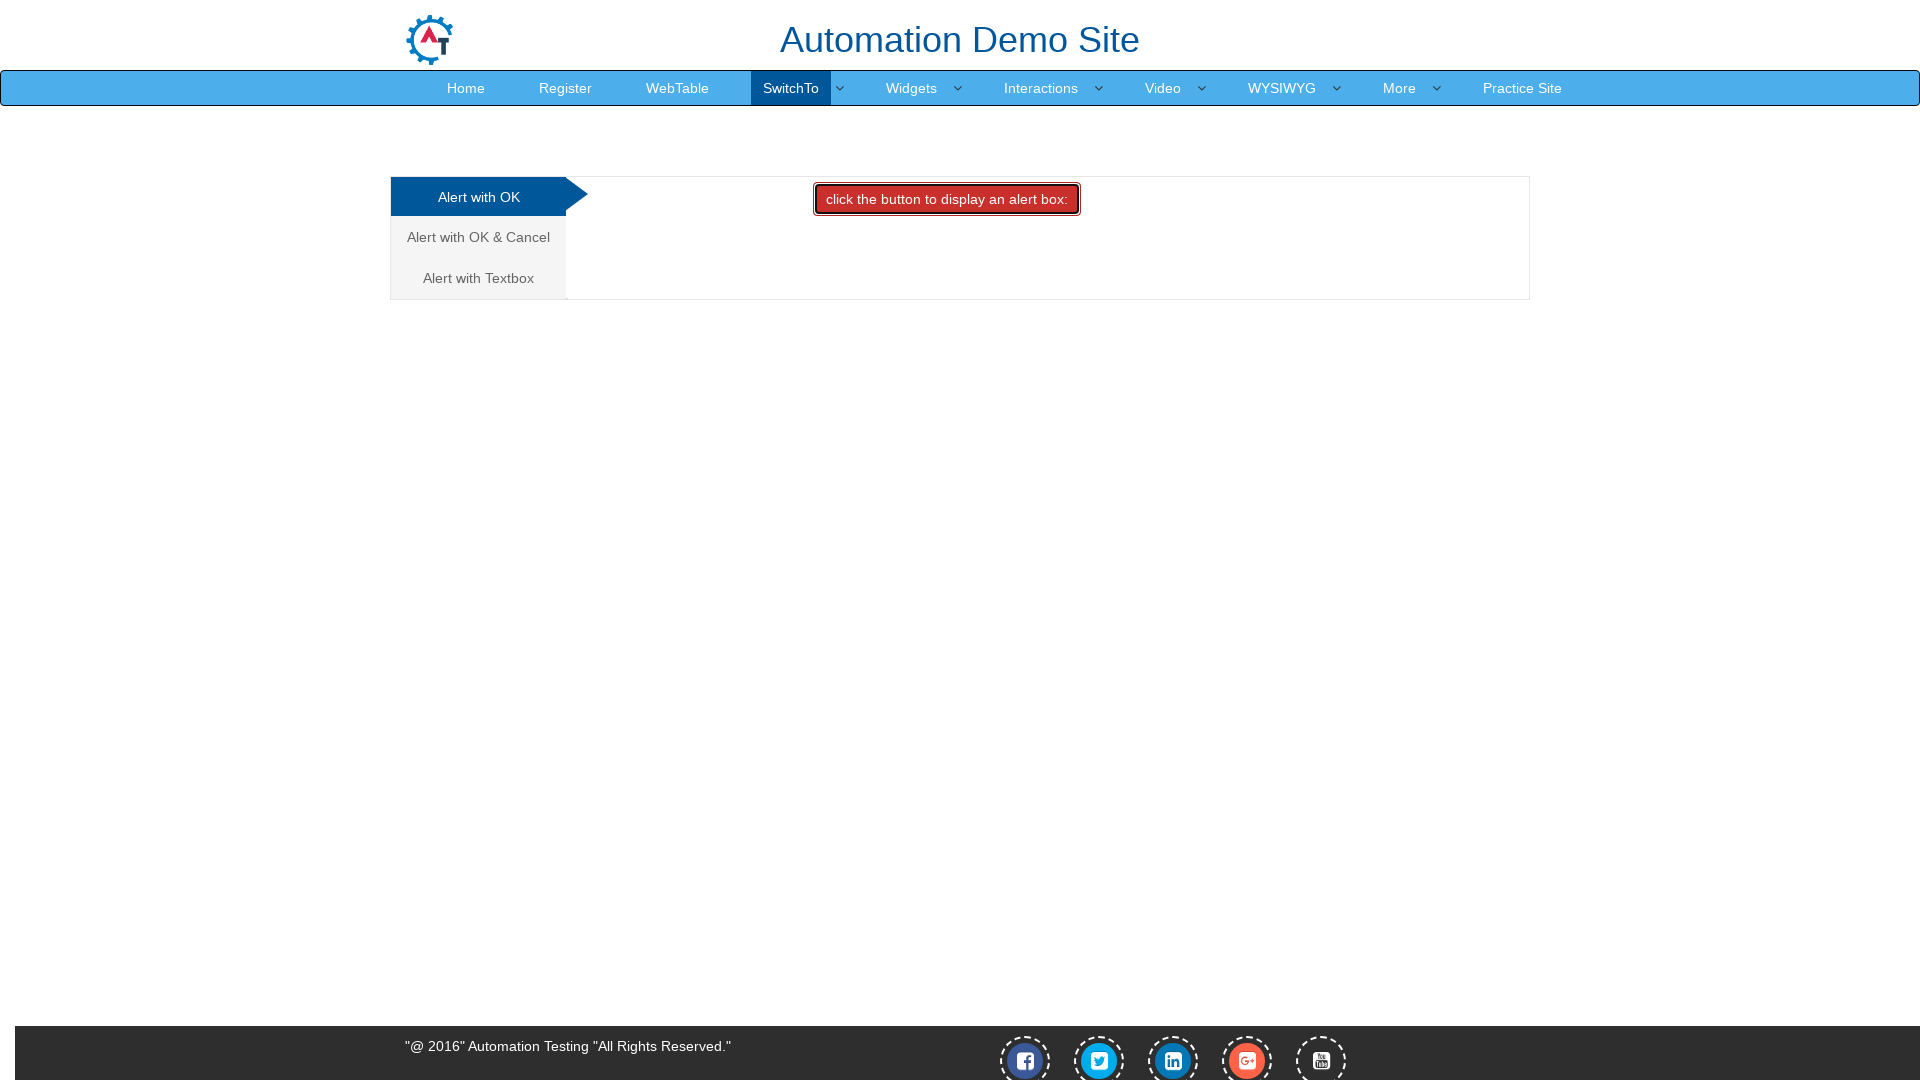